Tests JavaScript alert handling by triggering and interacting with three different types of alerts: simple alert, confirm dialog, and prompt dialog

Starting URL: http://the-internet.herokuapp.com/javascript_alerts

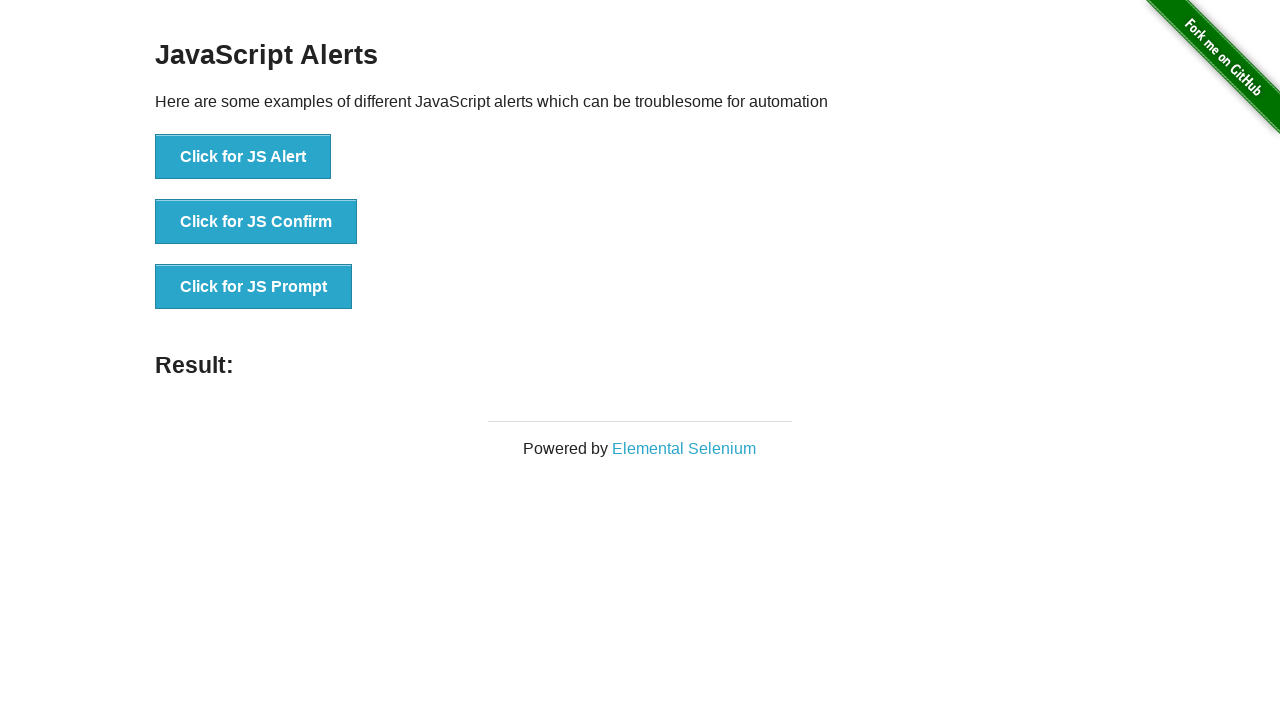

Clicked button to trigger JavaScript alert at (243, 157) on xpath=//button[text()='Click for JS Alert']
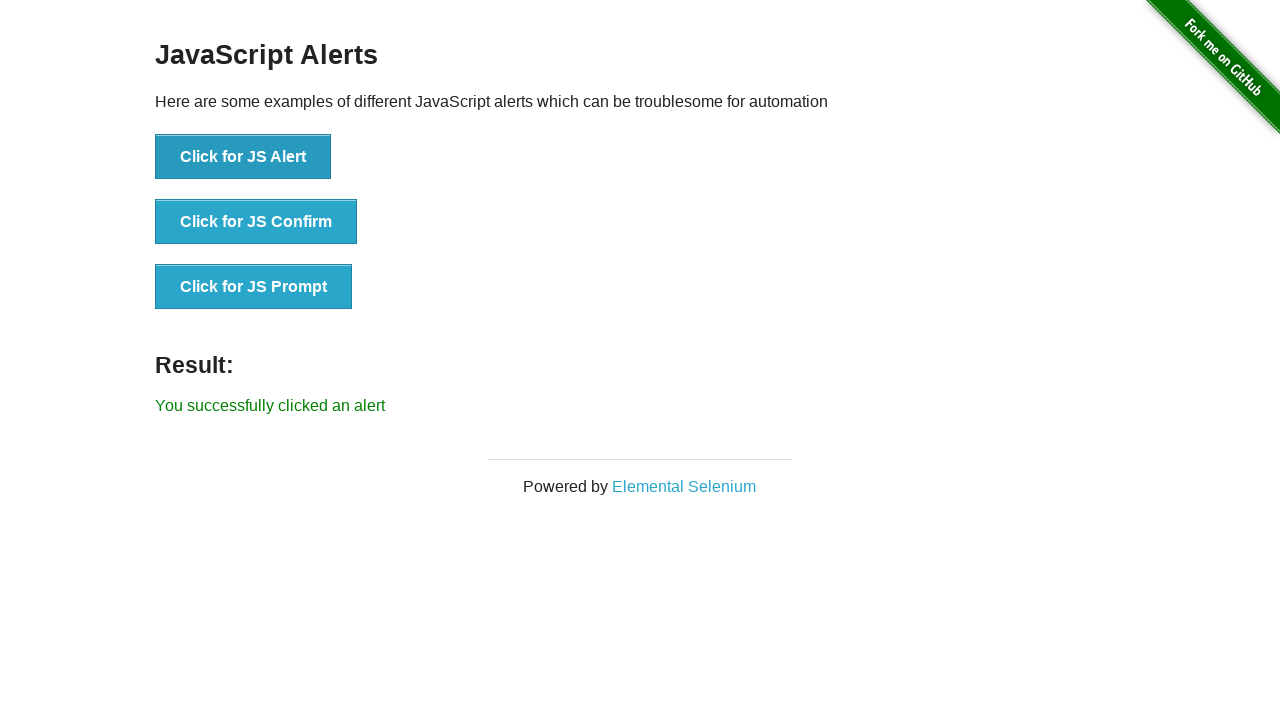

Set up dialog handler to accept alert
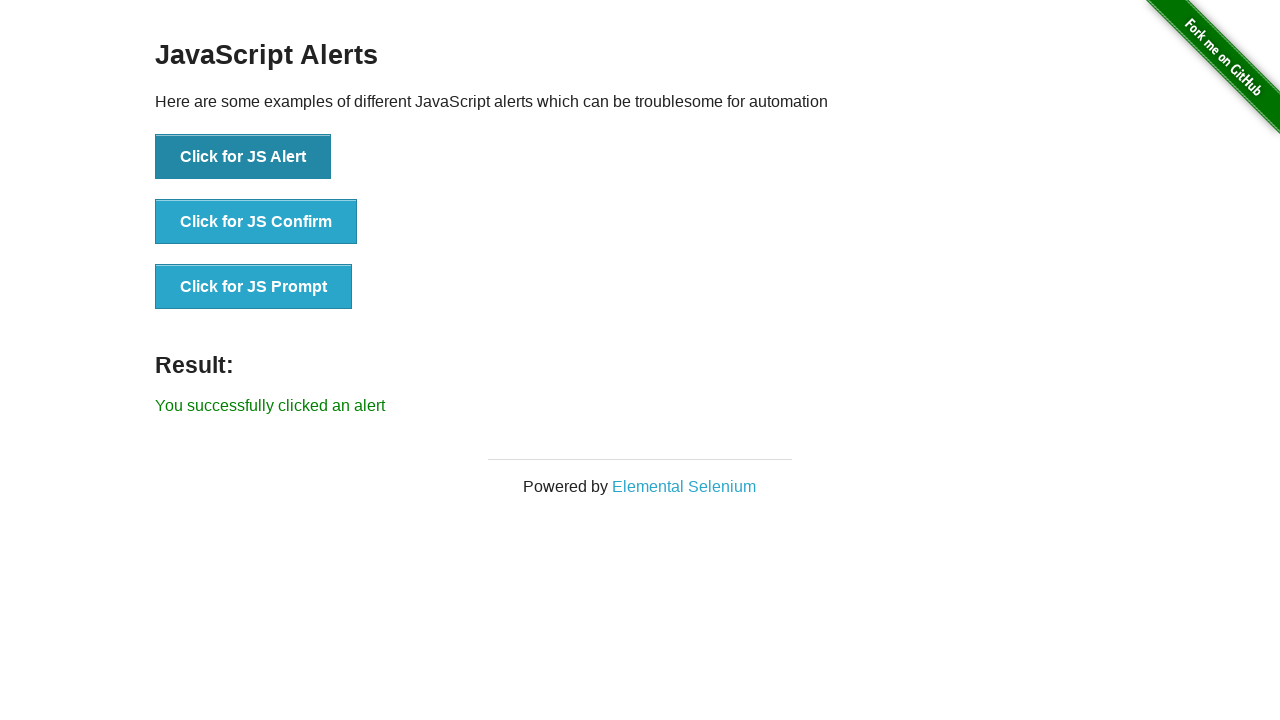

Clicked button to trigger JavaScript confirm dialog at (256, 222) on xpath=//button[text()='Click for JS Confirm']
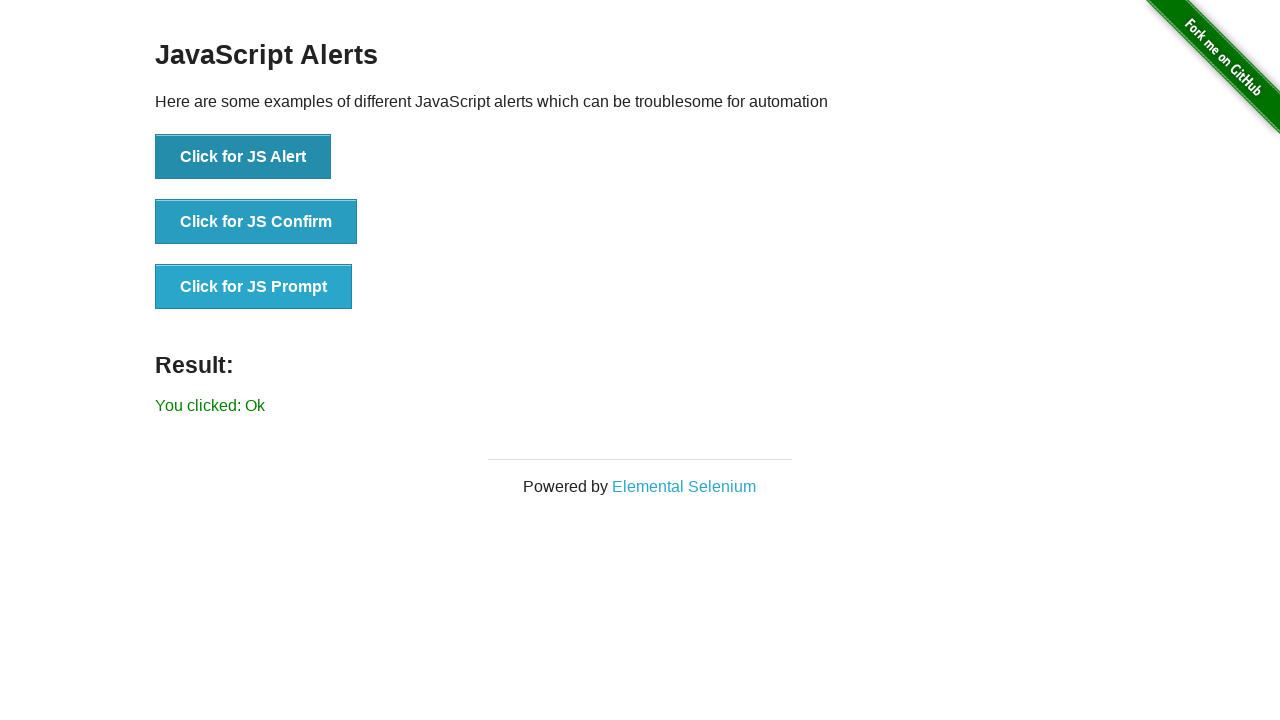

Set up dialog handler to dismiss confirm dialog
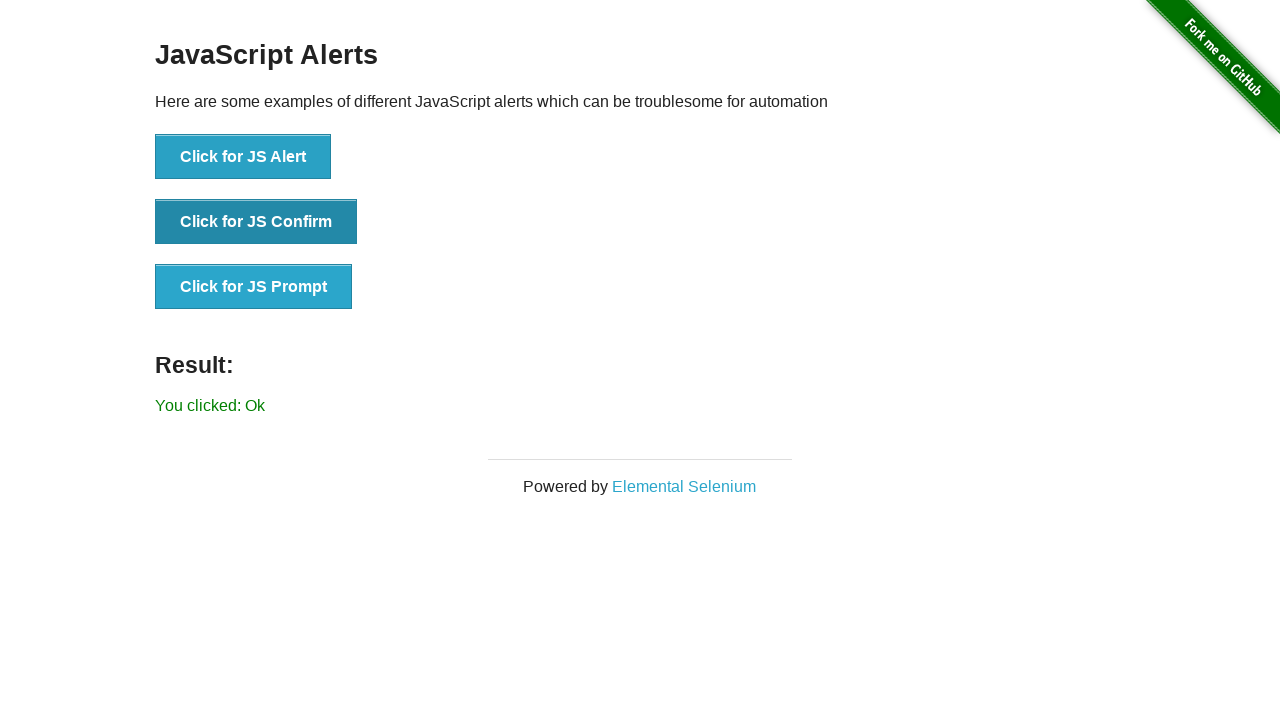

Set up dialog handler to accept prompt with text 'Hello!'
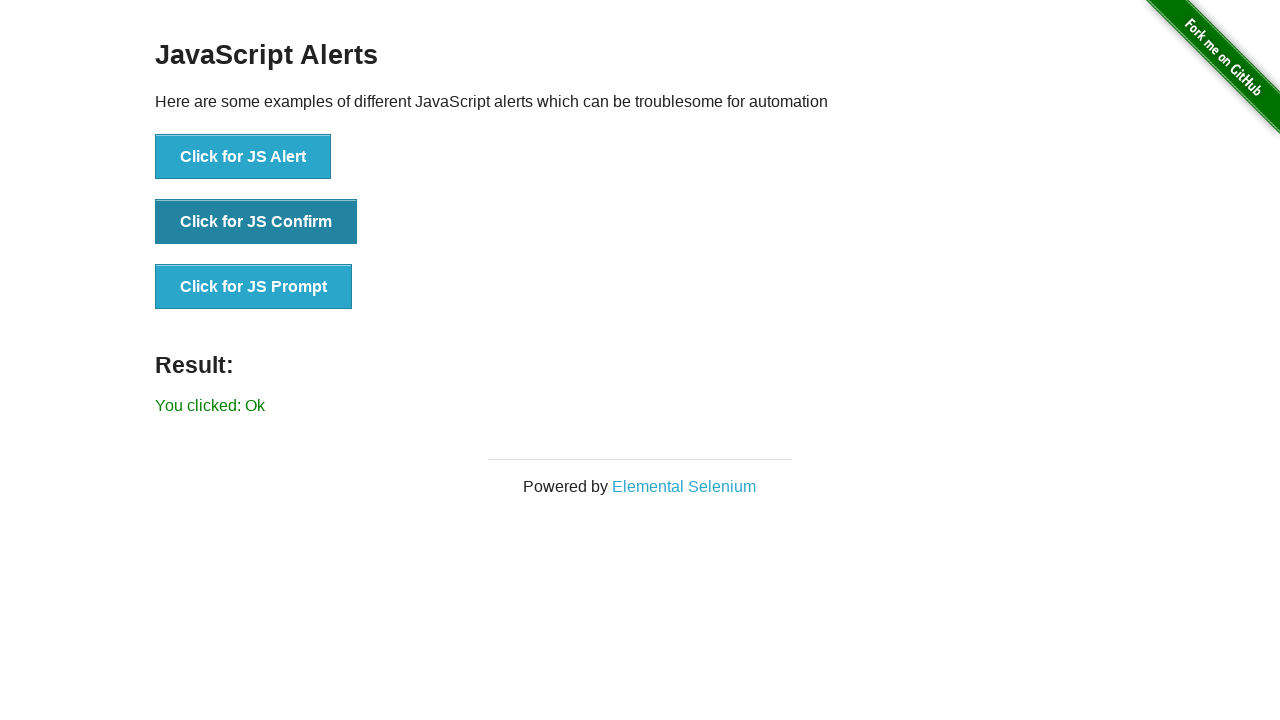

Clicked button to trigger JavaScript prompt dialog at (254, 287) on xpath=//button[text()='Click for JS Prompt']
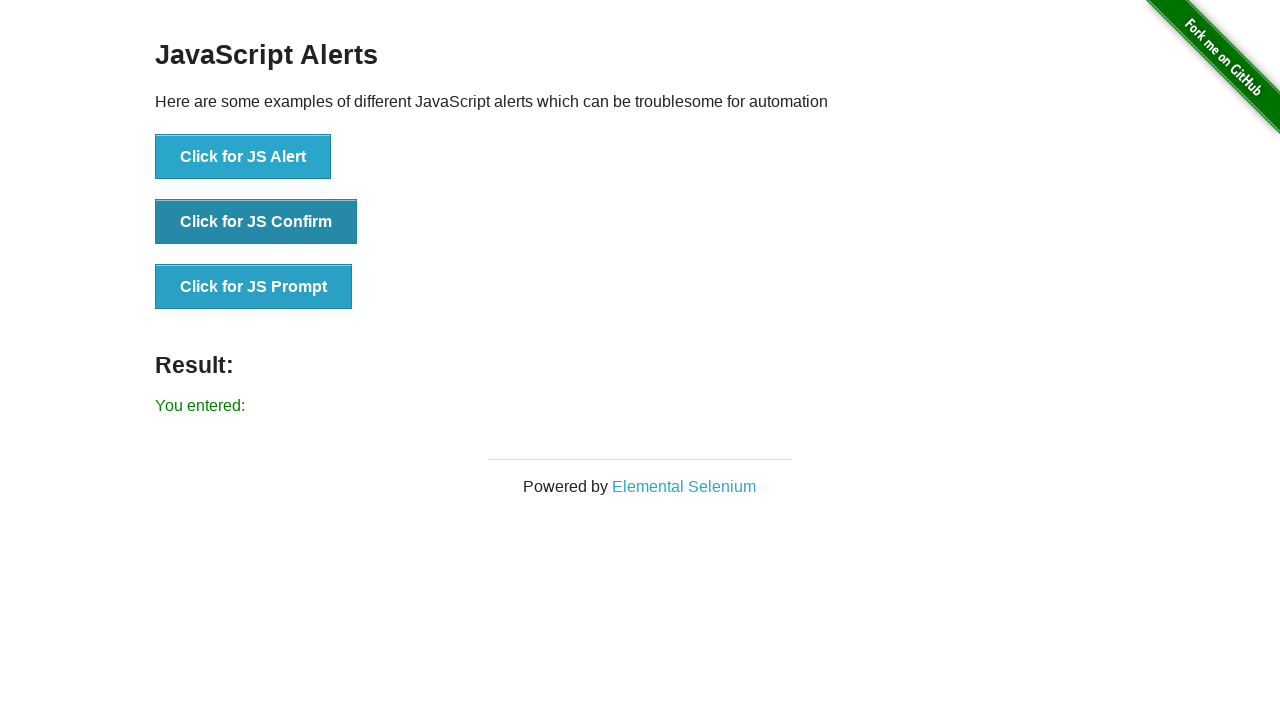

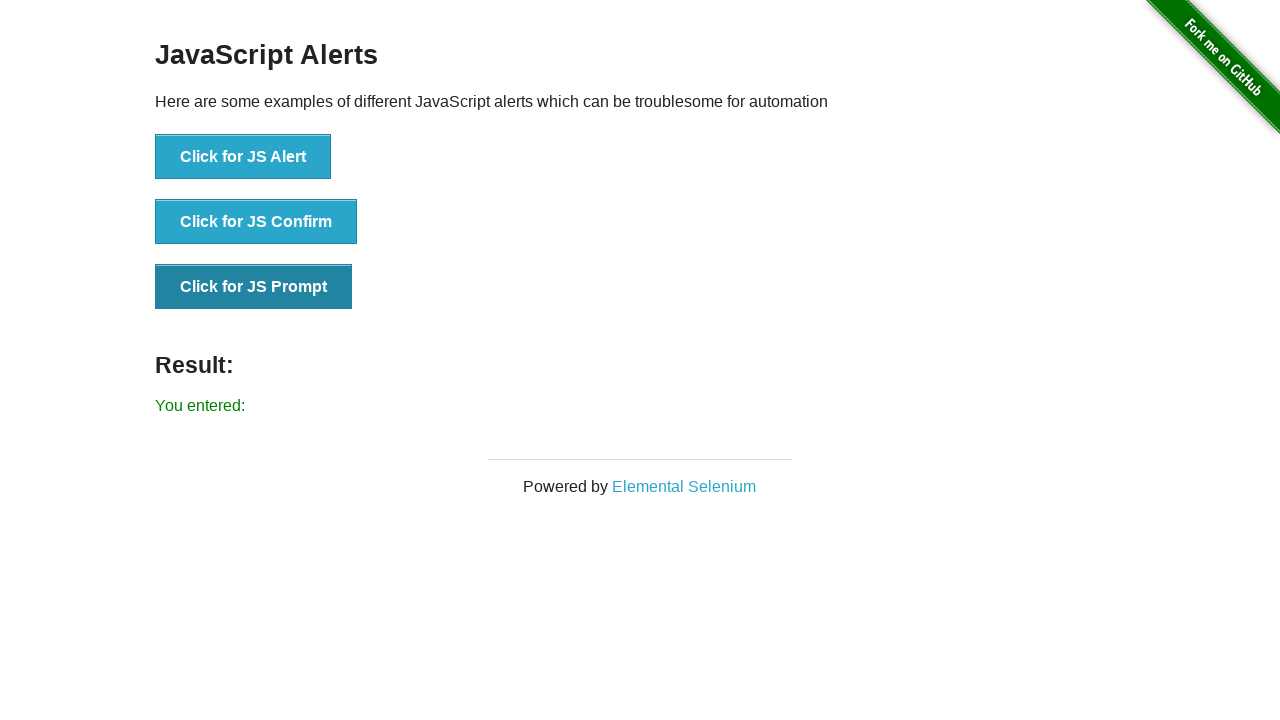